Tests window switching functionality by clicking a link that opens in a new window and switching between parent and child windows

Starting URL: https://accounts.google.com/signup

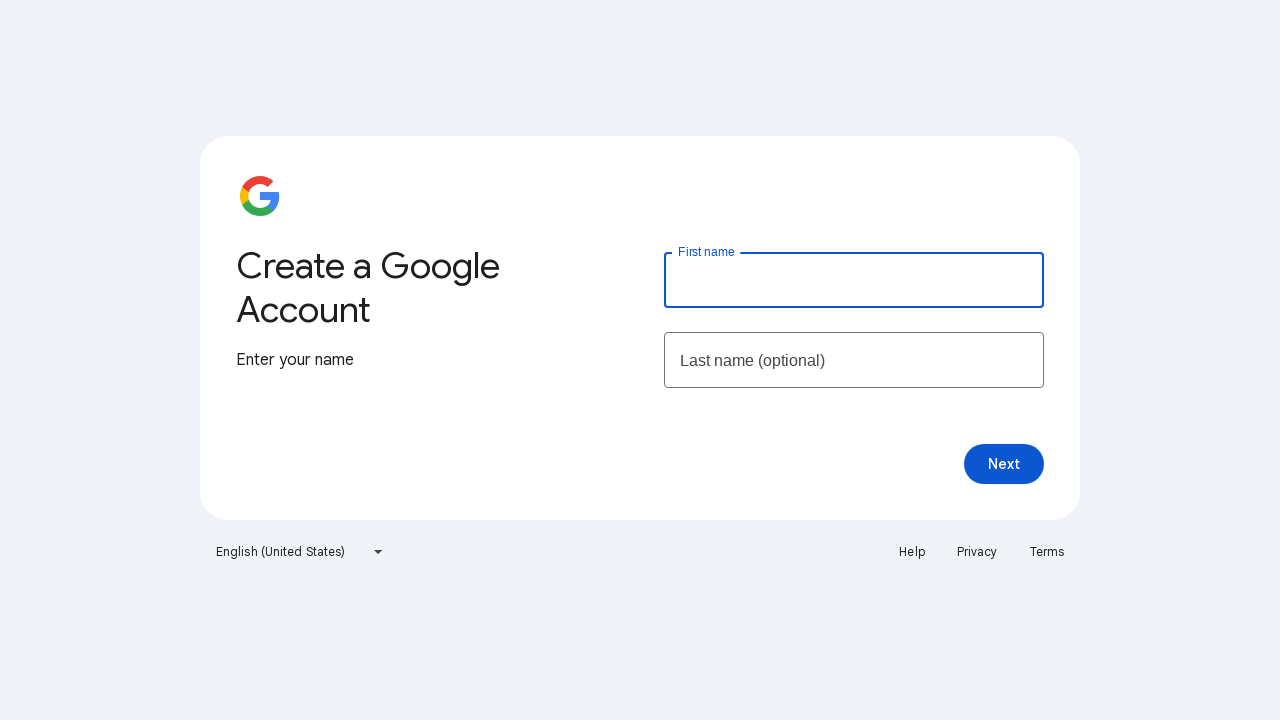

Clicked Terms link that opens in a new window at (1047, 552) on a:has-text('Terms')
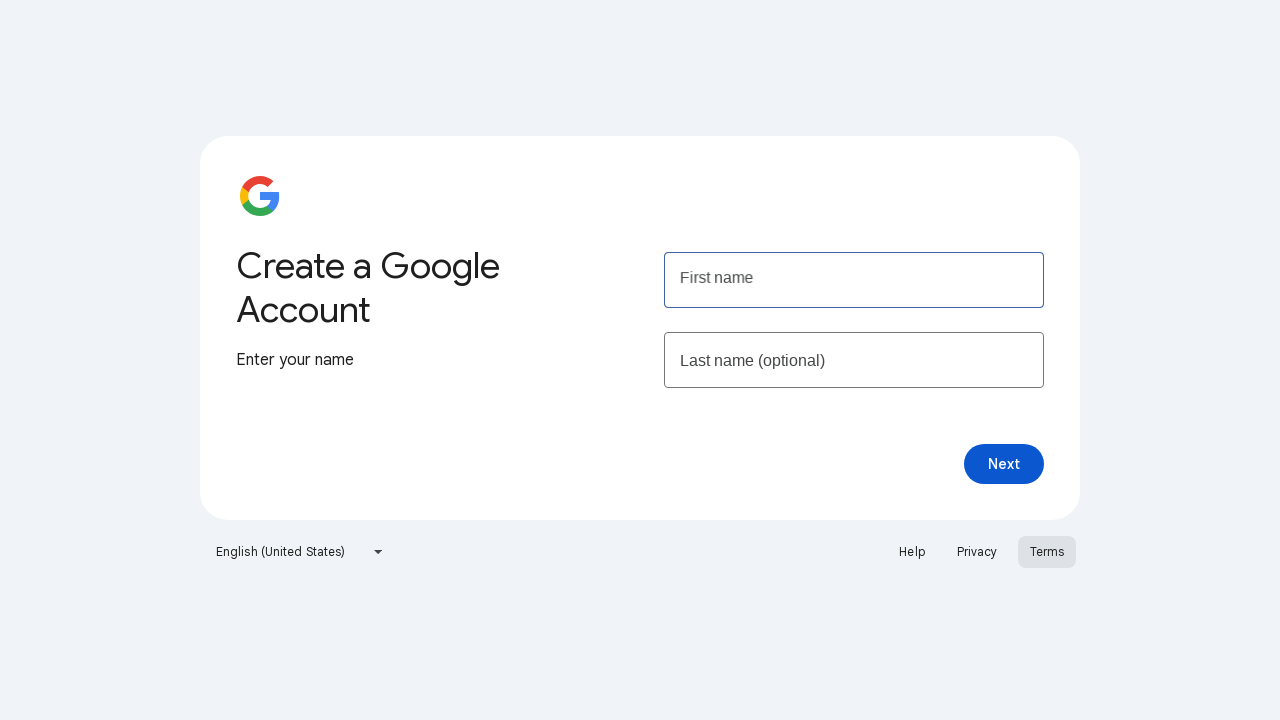

Captured the new window/tab that opened
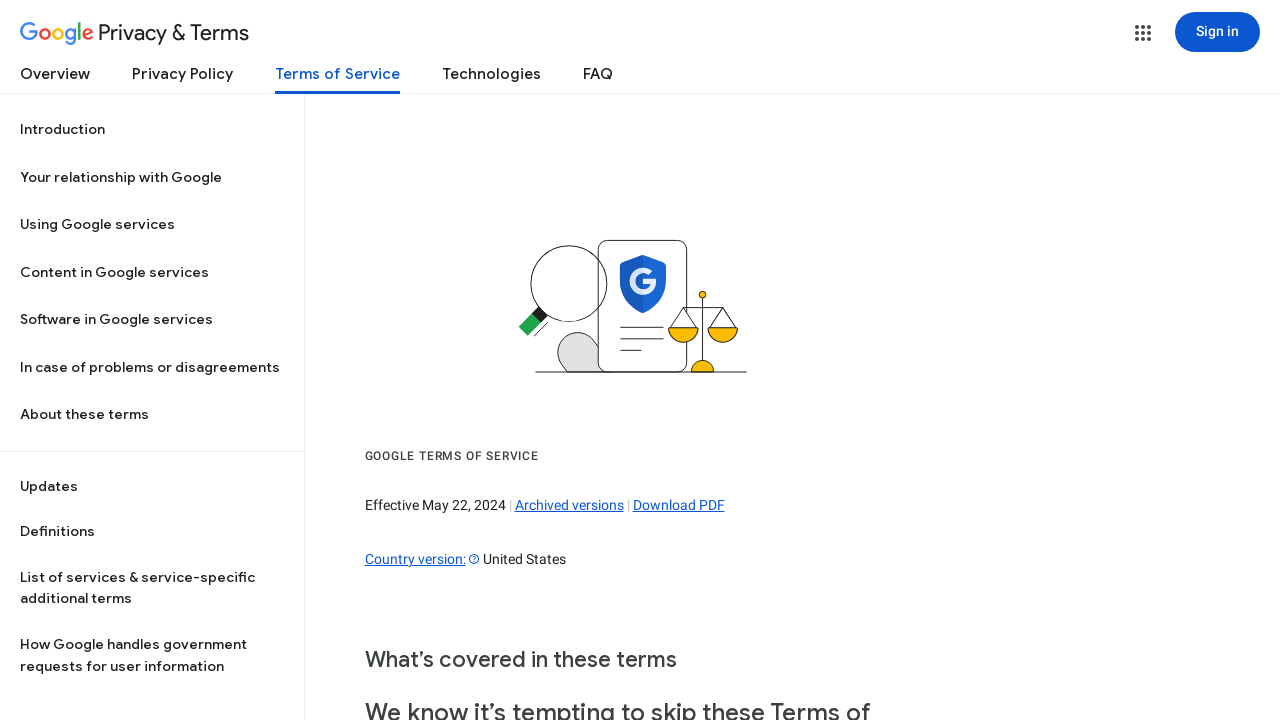

New page loaded successfully
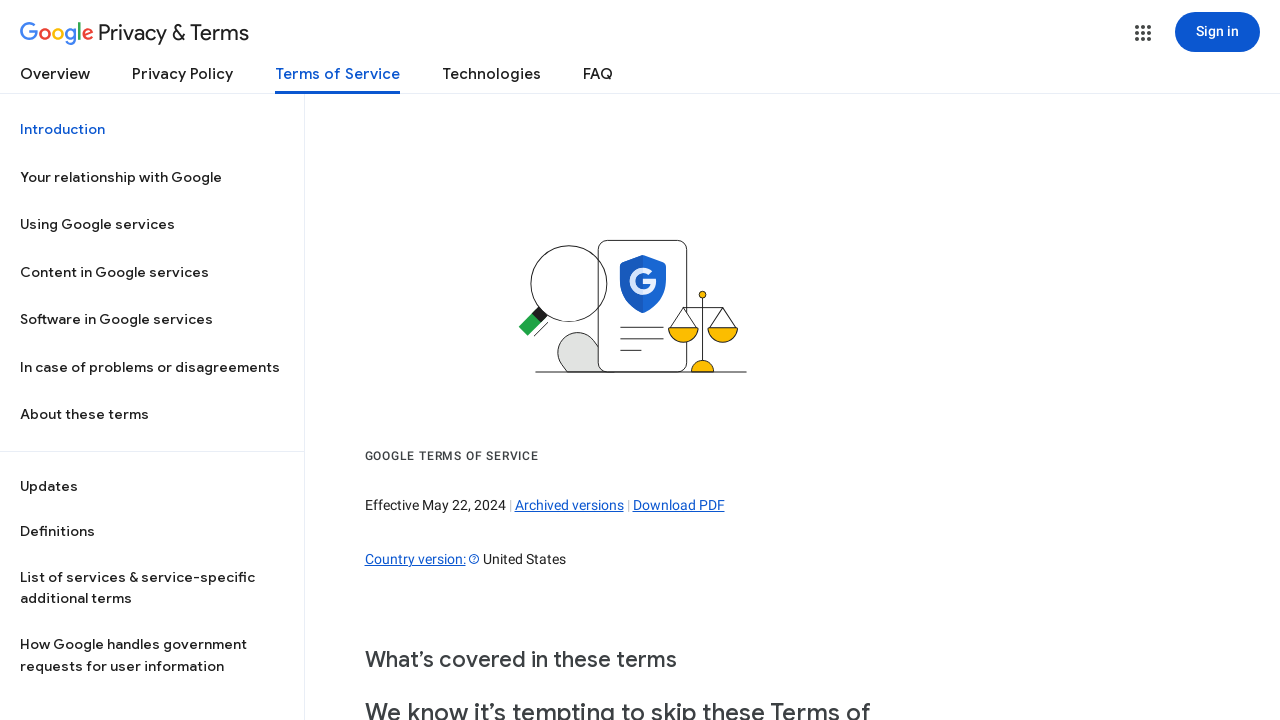

Context maintained - original page still available
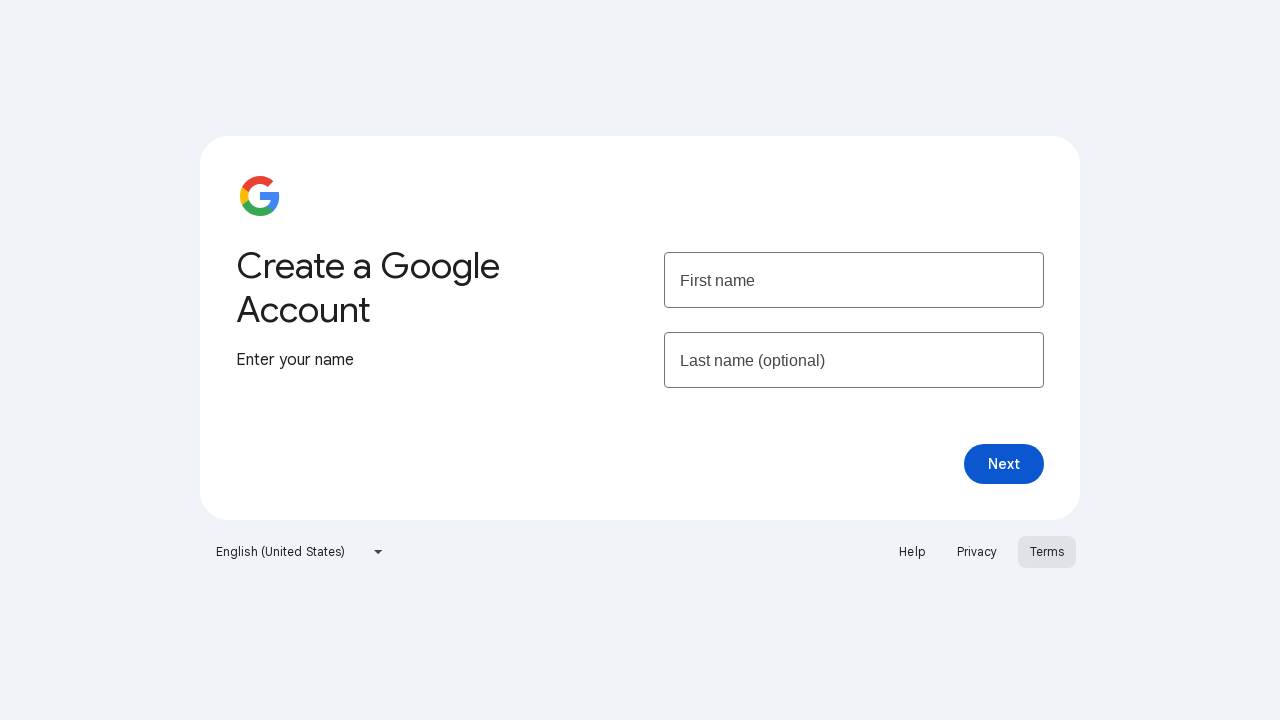

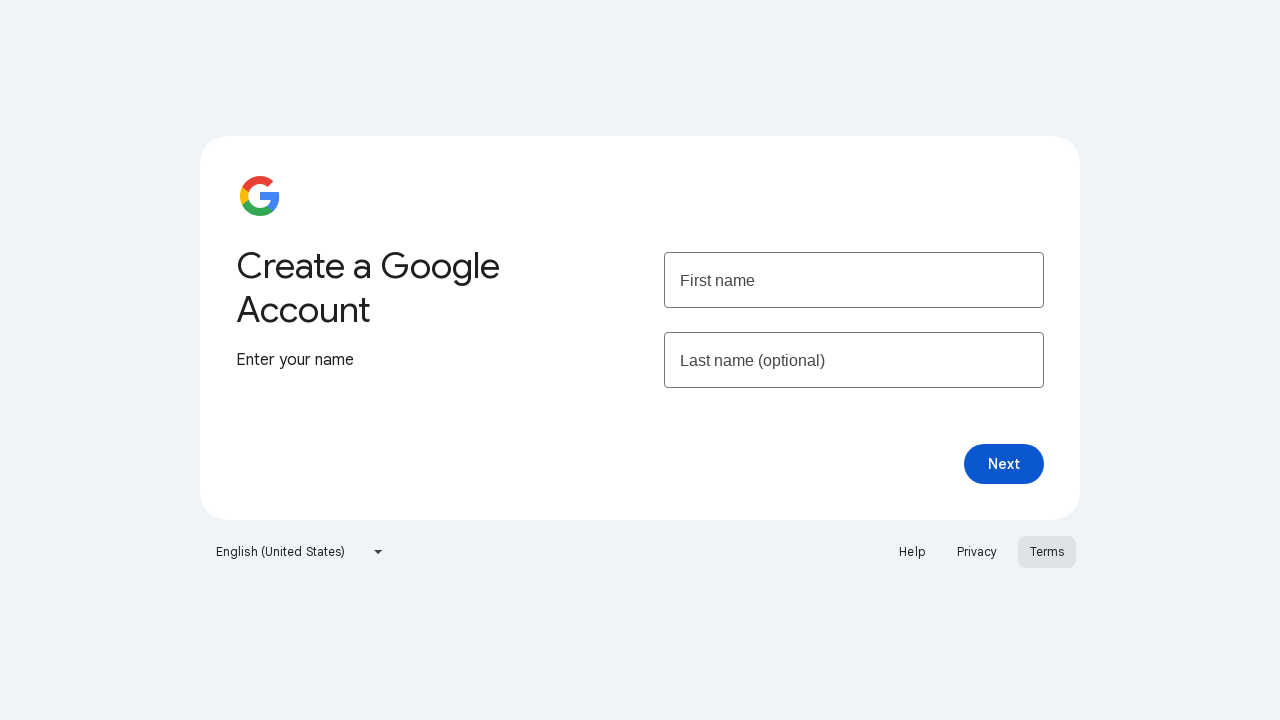